Tests iframe interaction by switching to an email subscription iframe and filling in an email address

Starting URL: https://practice.expandtesting.com/iframe

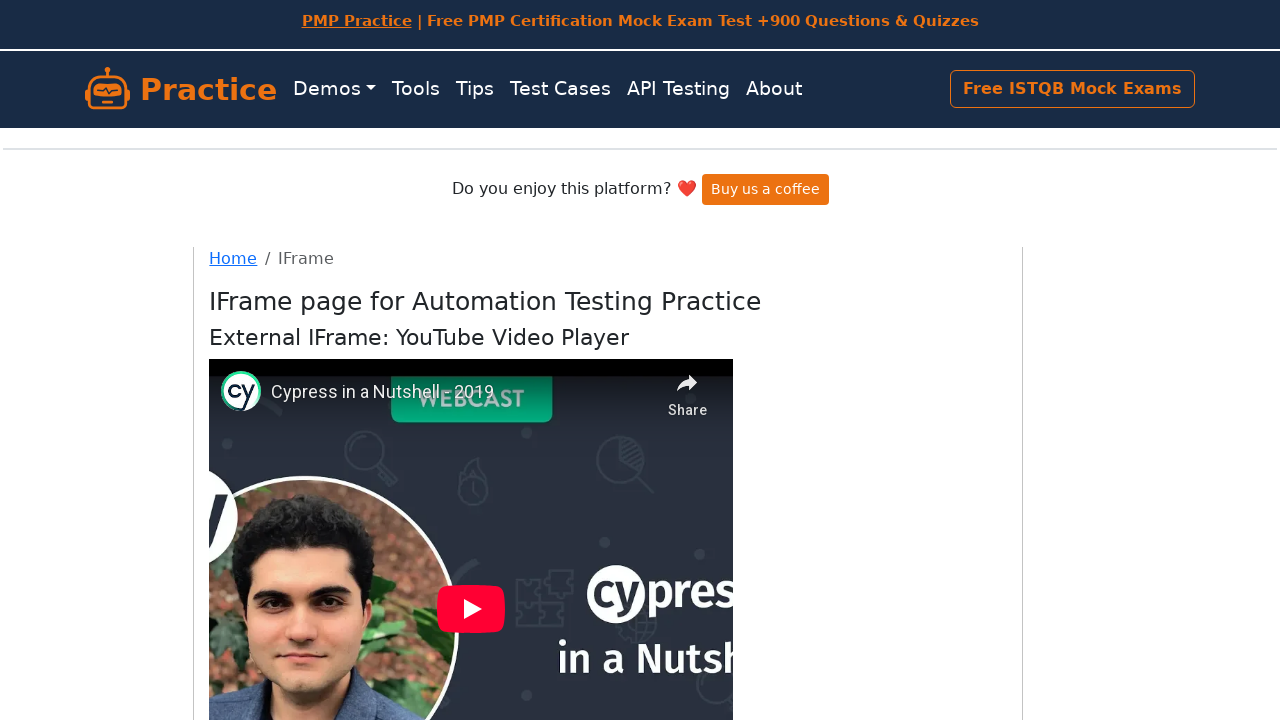

Waited for and located email subscription iframe element
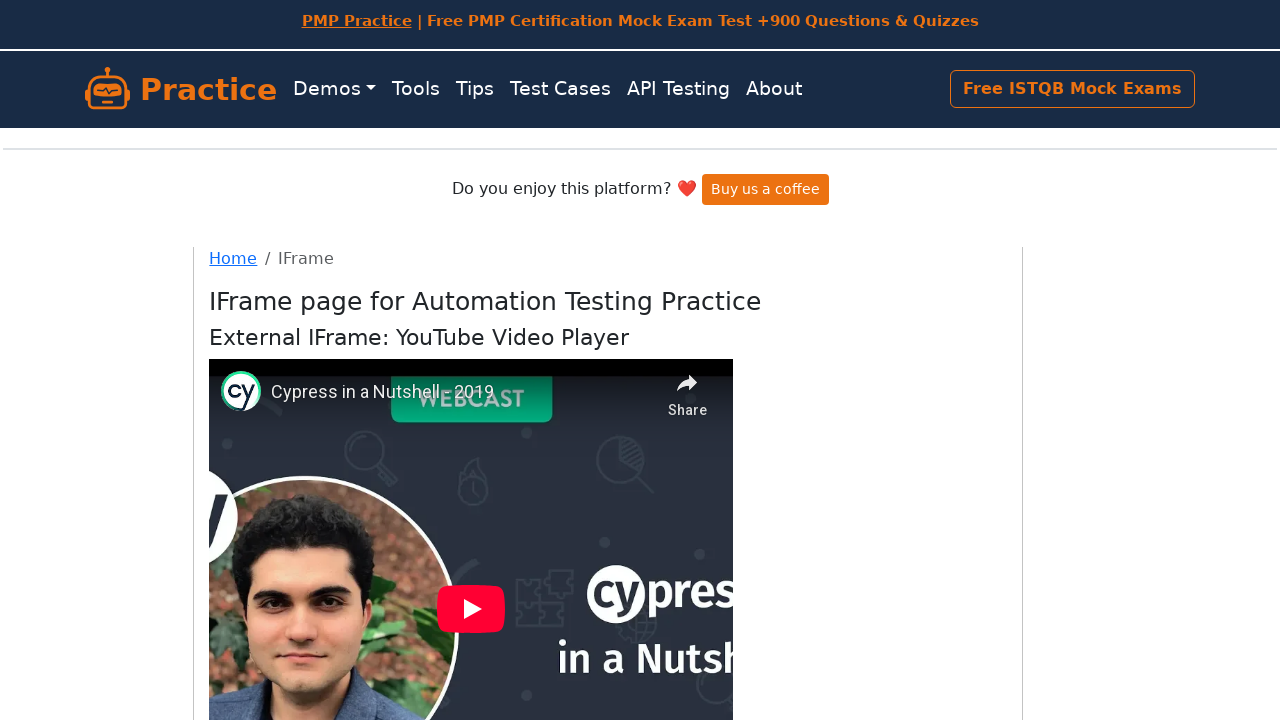

Switched to email subscription iframe content
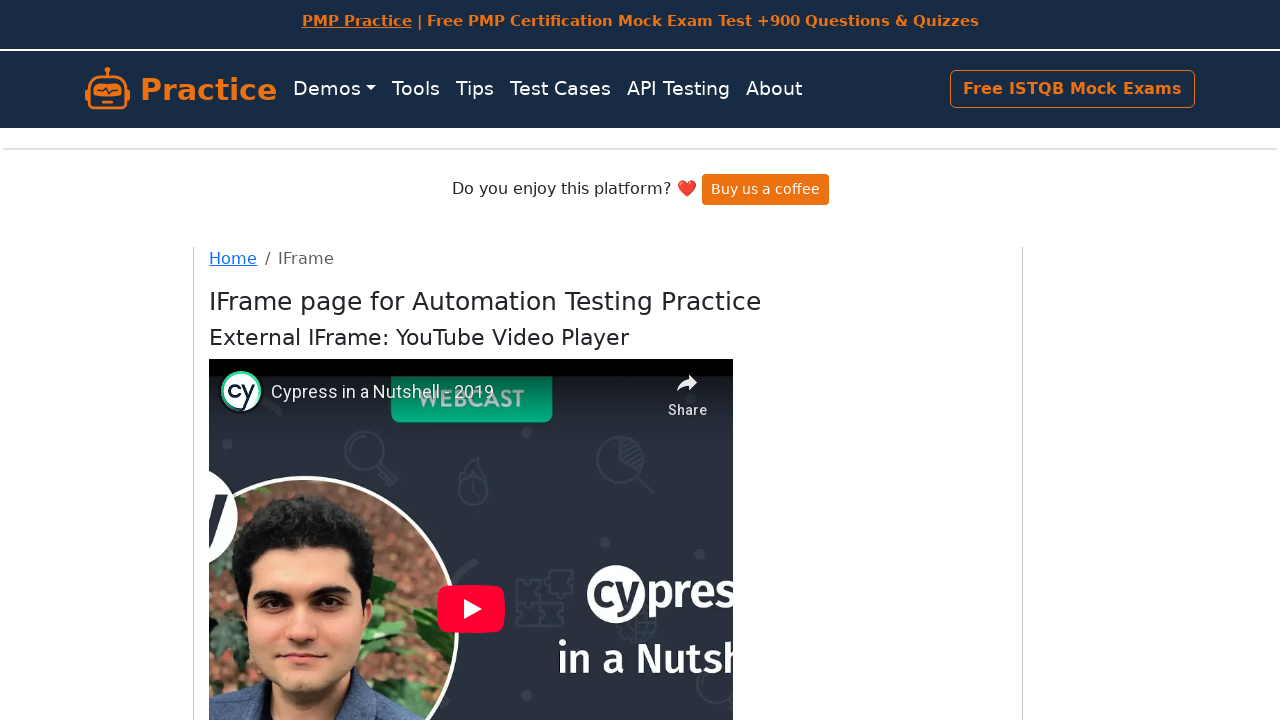

Filled email field with 'testuser@example.com' in iframe on #email
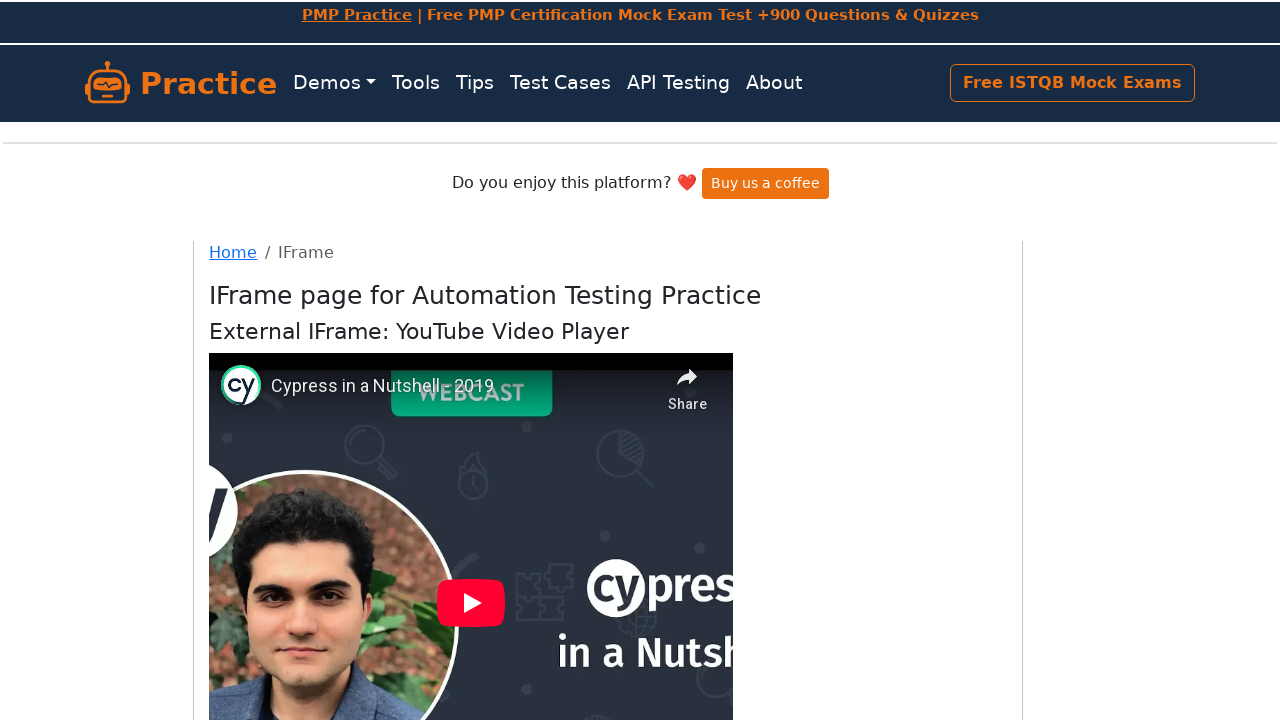

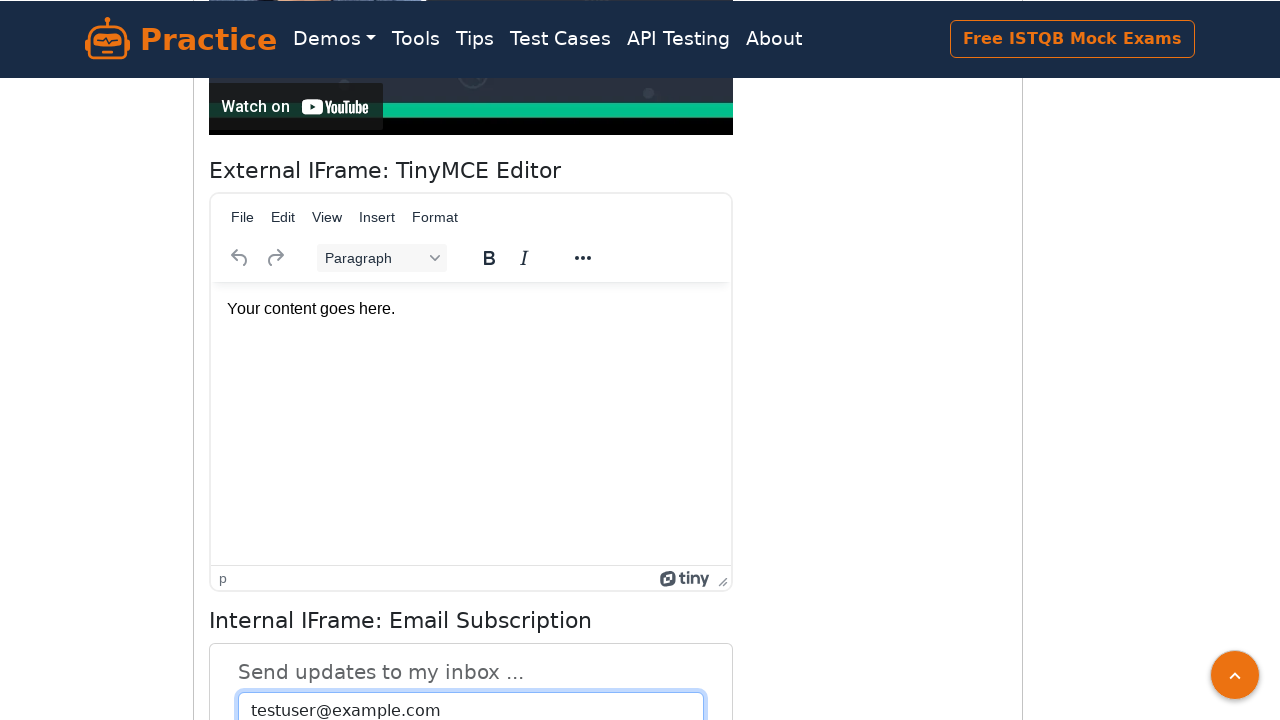